Tests the jQuery UI Datepicker widget by opening the calendar, navigating to the previous month, and selecting a date.

Starting URL: https://jqueryui.com/datepicker/

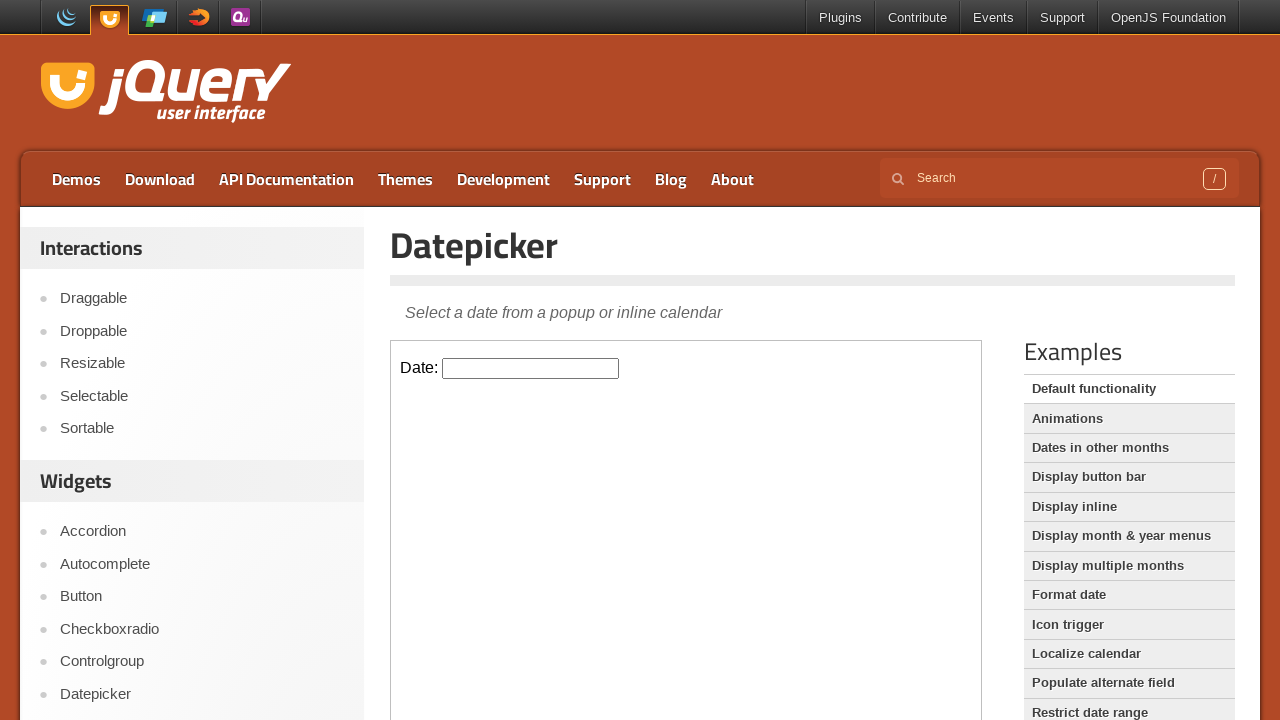

Scrolled down 300 pixels to view the datepicker demo
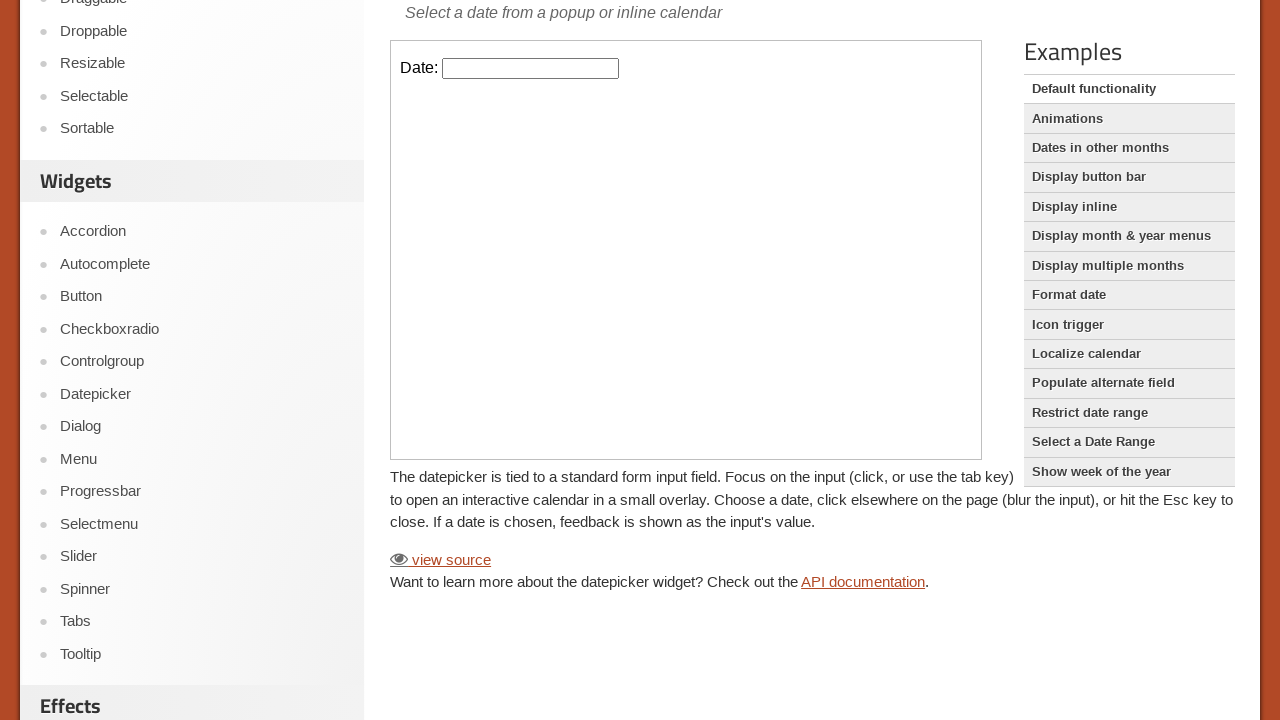

Located the demo iframe
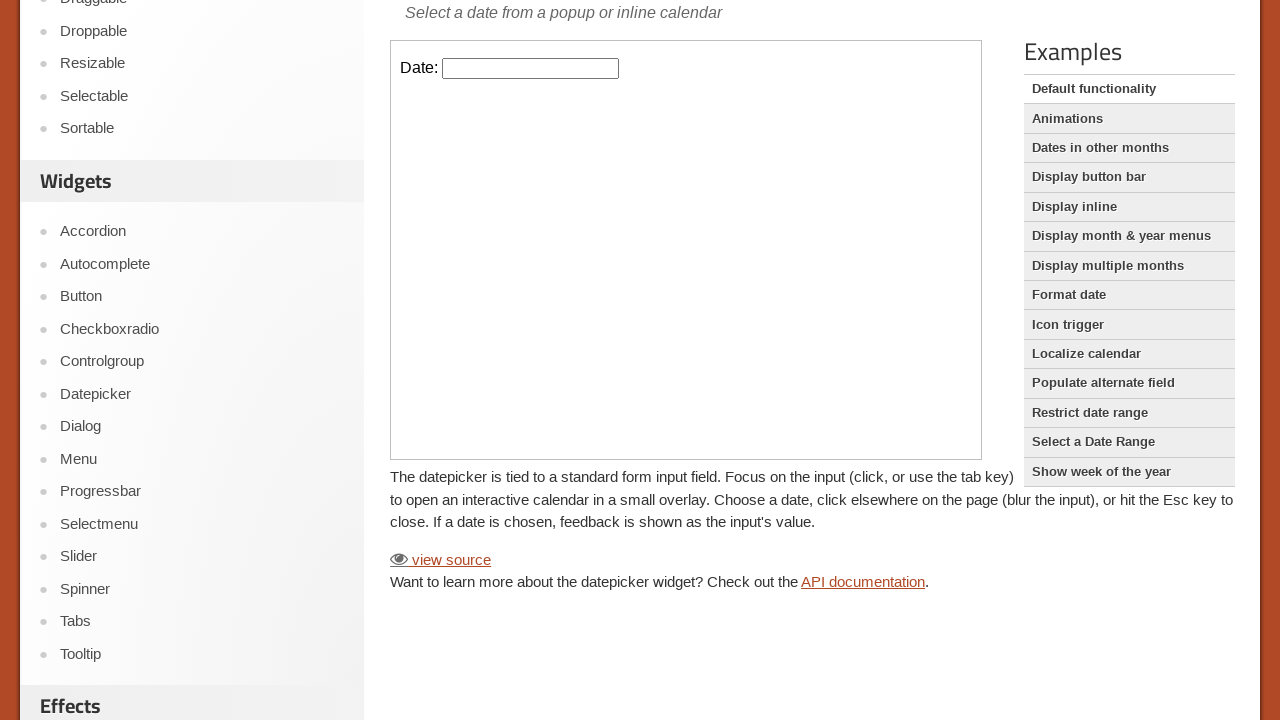

Located the datepicker input element
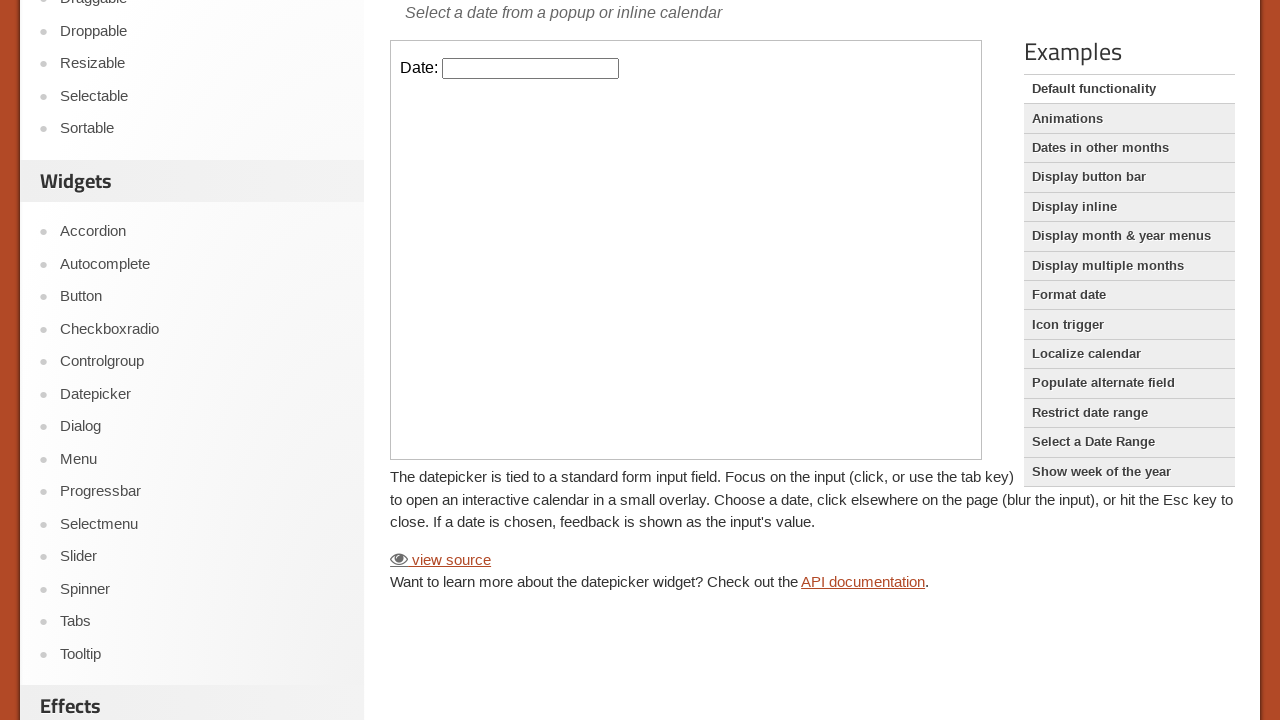

Clicked the datepicker input to open the calendar at (531, 68) on iframe.demo-frame >> internal:control=enter-frame >> #datepicker
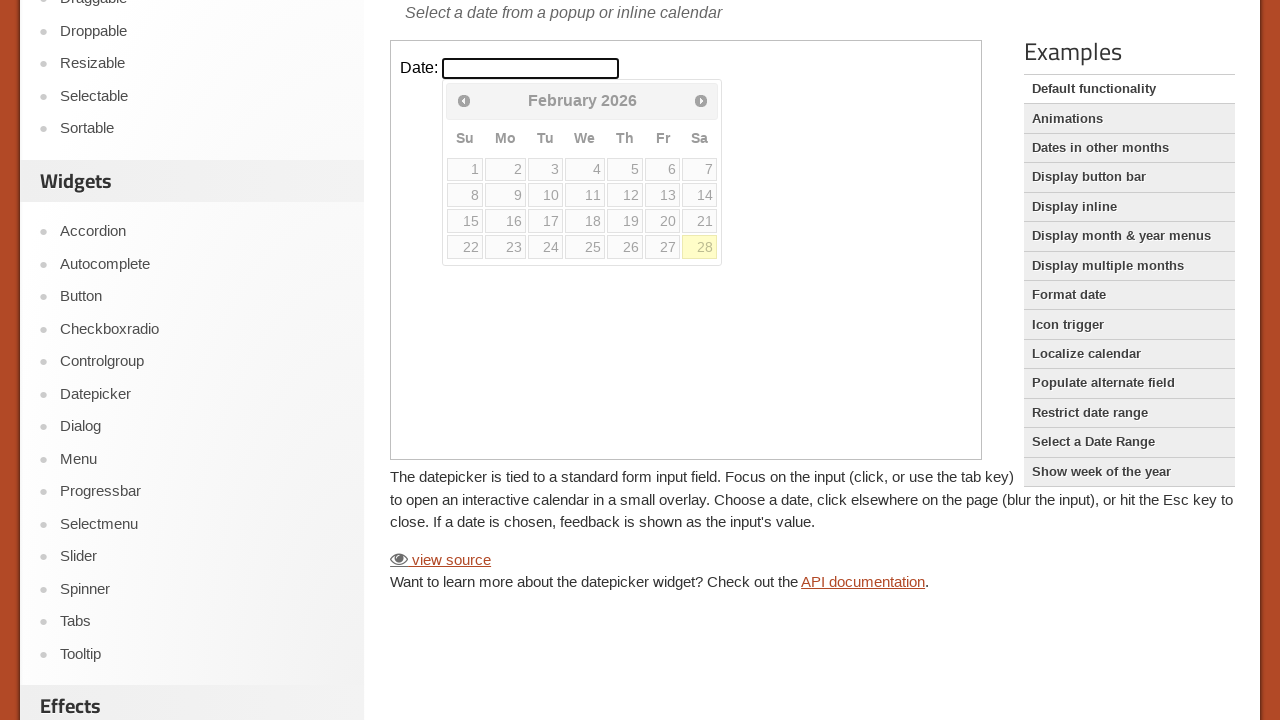

Located the previous month button
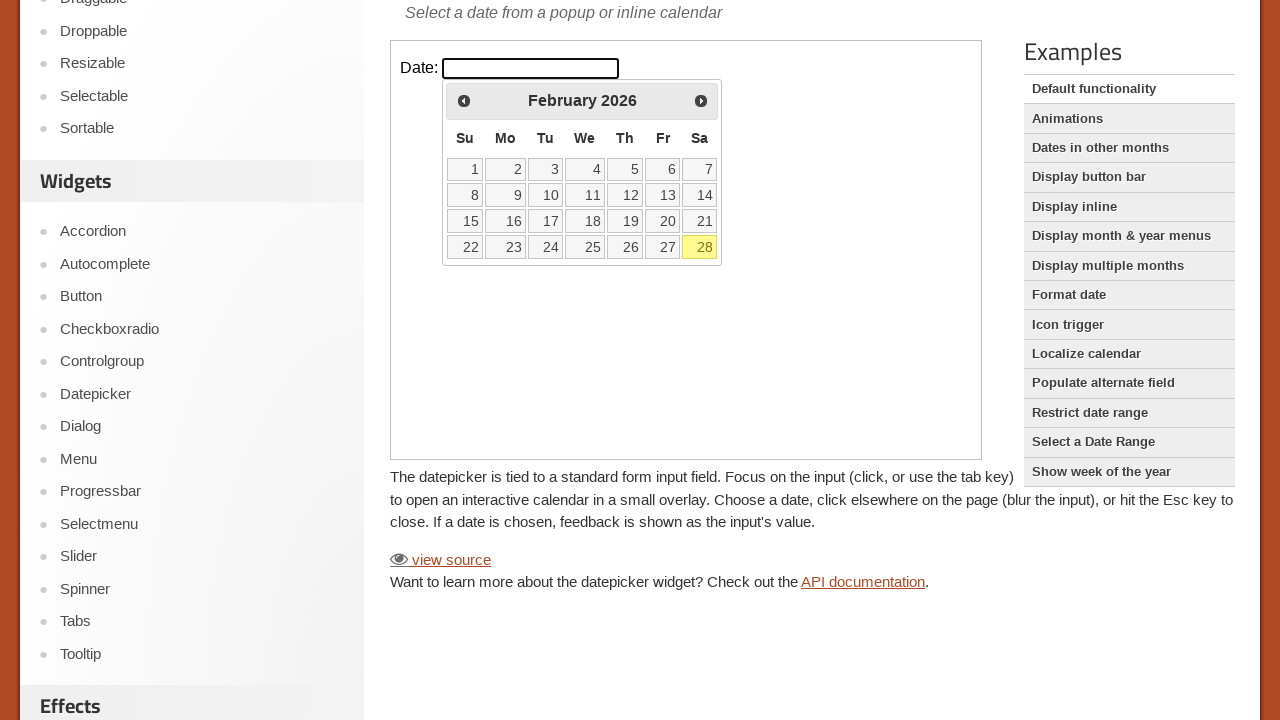

Clicked the previous month button to navigate back one month at (464, 100) on iframe.demo-frame >> internal:control=enter-frame >> .ui-datepicker-prev
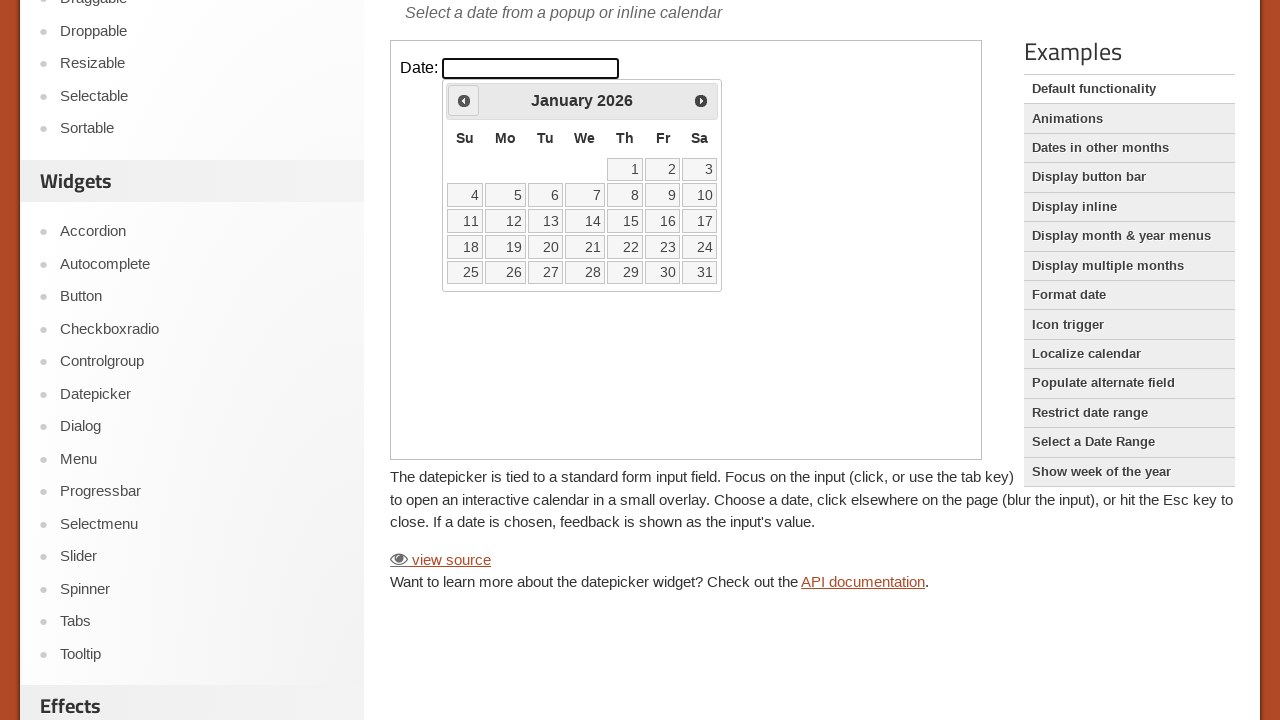

Located the 10th day in the calendar
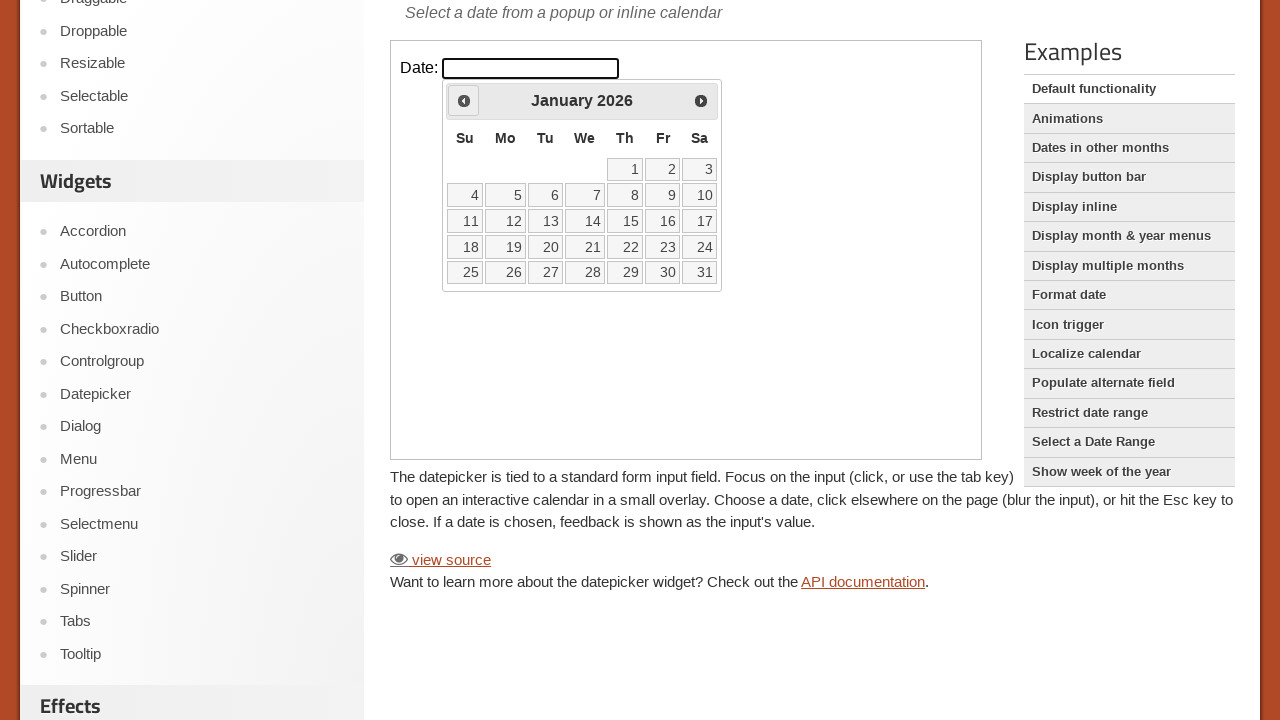

Clicked on day 10 to select the date at (700, 195) on iframe.demo-frame >> internal:control=enter-frame >> a >> internal:has-text="10"
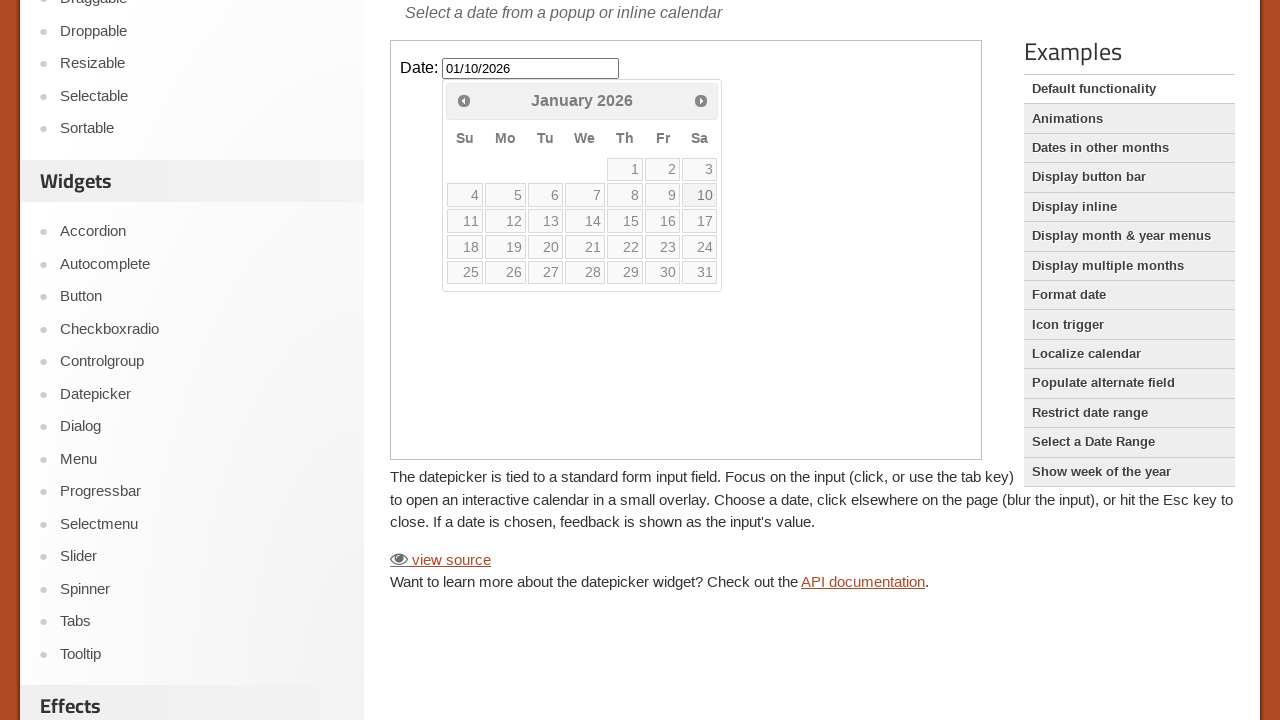

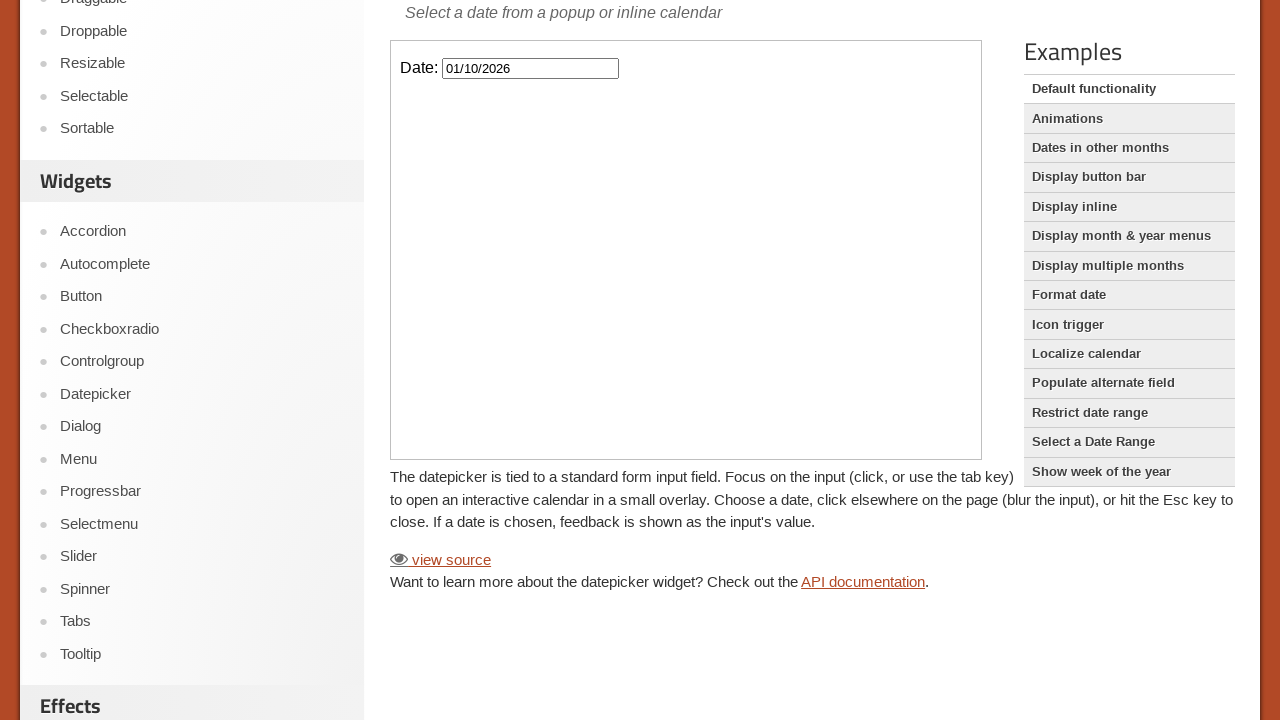